Demonstrates page scrolling functionality by scrolling down, scrolling up, and then clicking on a "Try it Yourself" link on the W3Schools JavaScript popup tutorial page.

Starting URL: https://www.w3schools.com/js/js_popup.asp

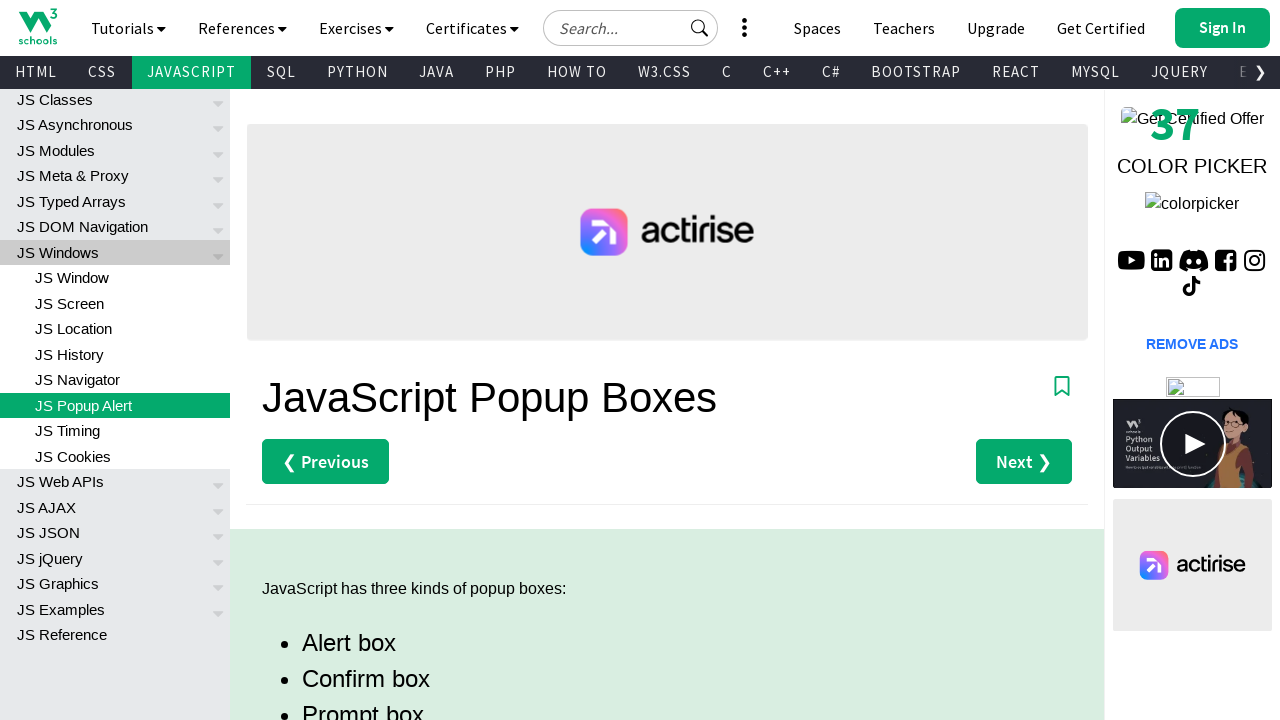

Page DOM content loaded
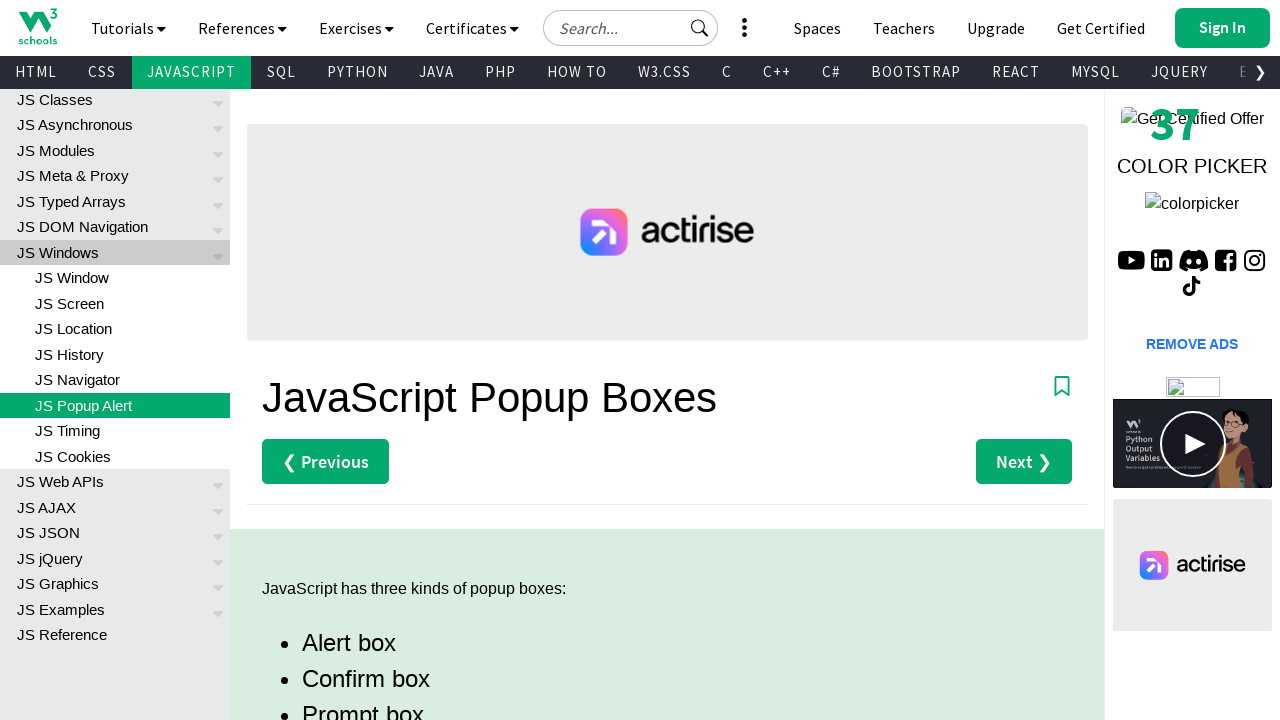

Scrolled down by 1500 pixels
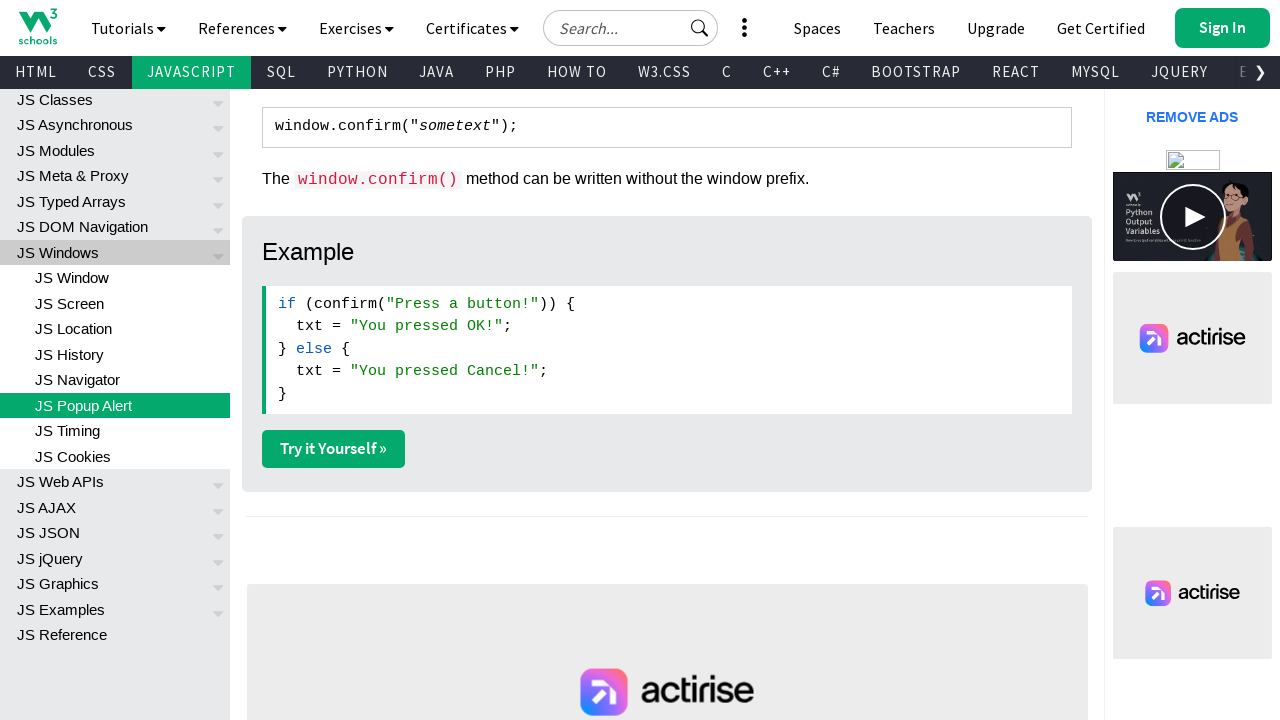

Waited 1 second for scroll animation to complete
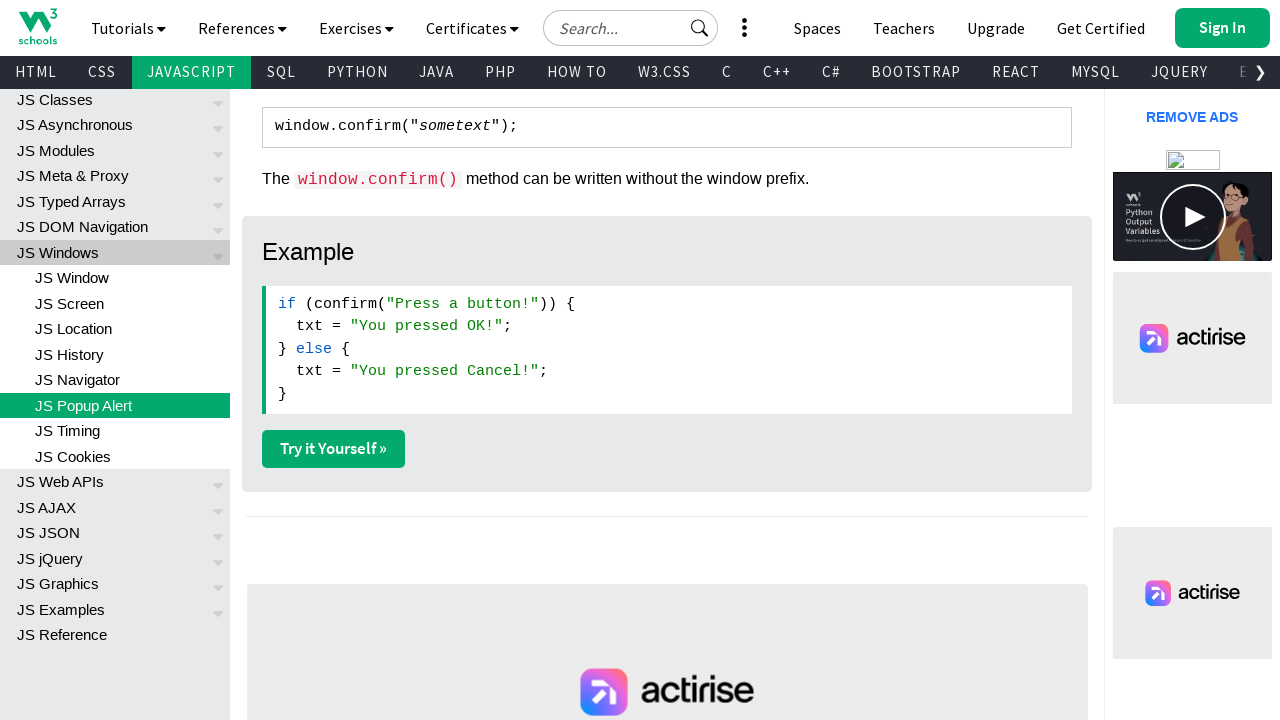

Scrolled up by 500 pixels
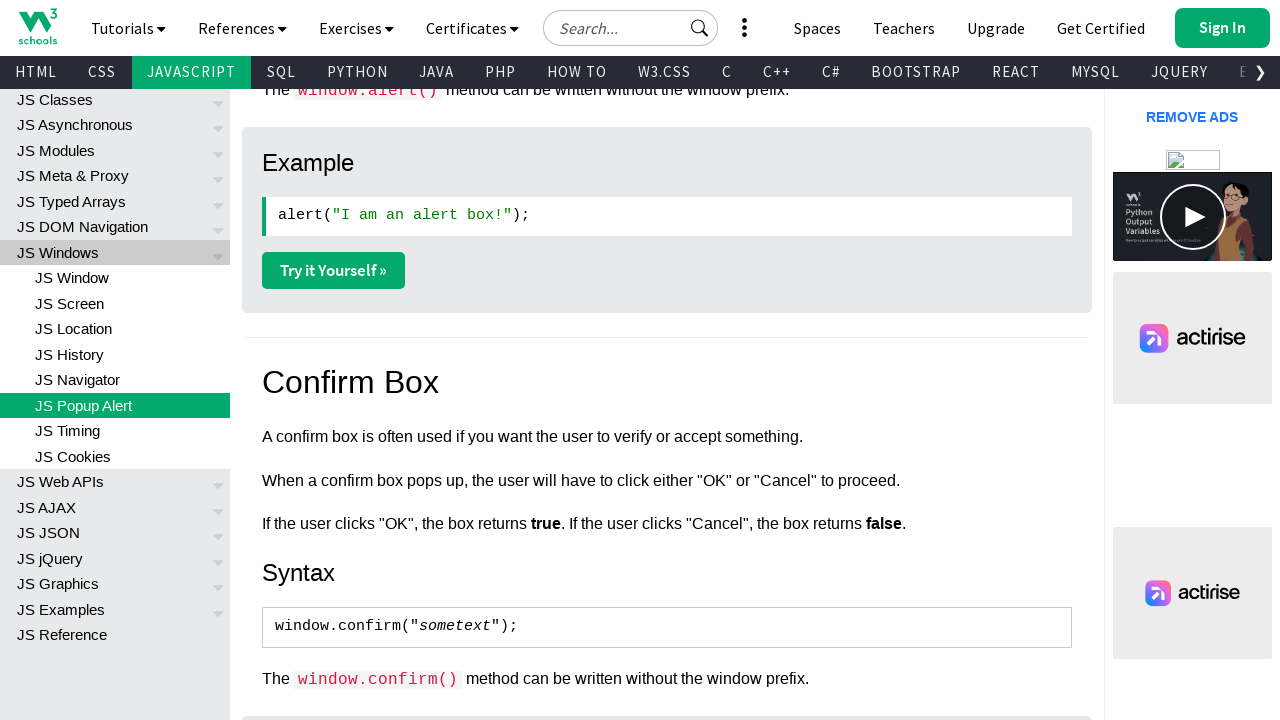

Waited 1 second
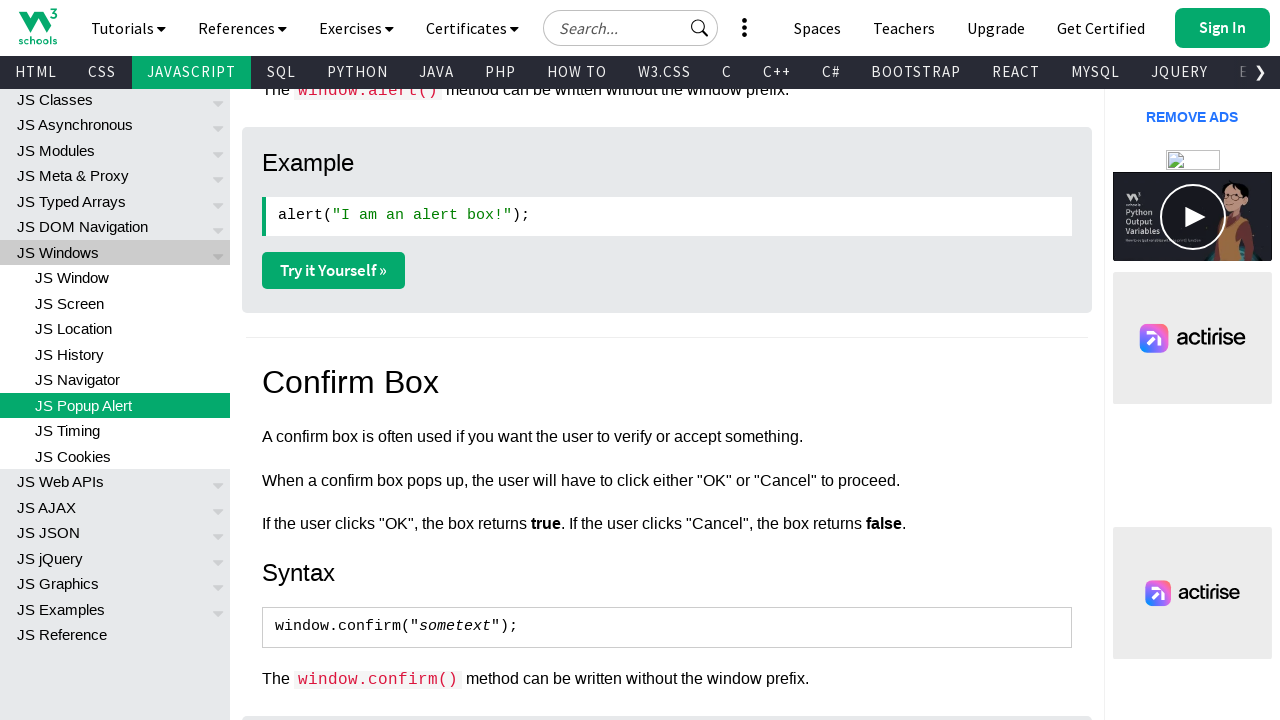

Located the 4th 'Try it Yourself »' link
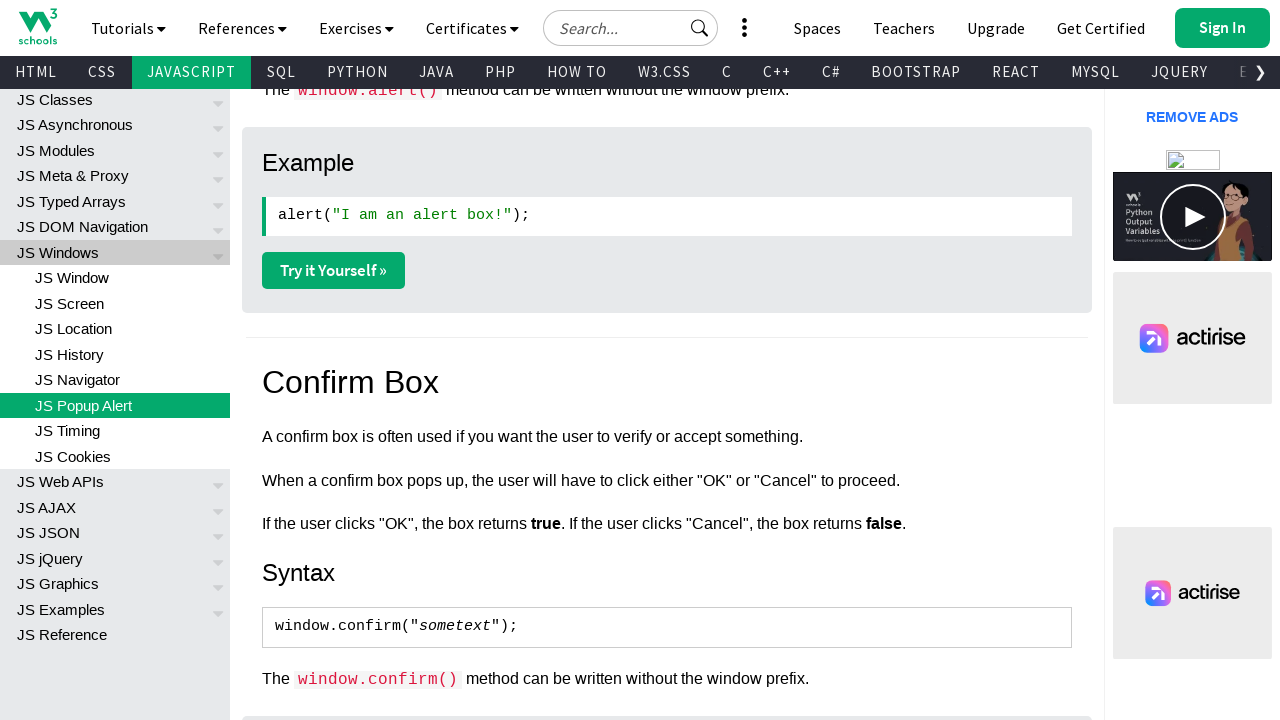

Scrolled 'Try it Yourself' link into view
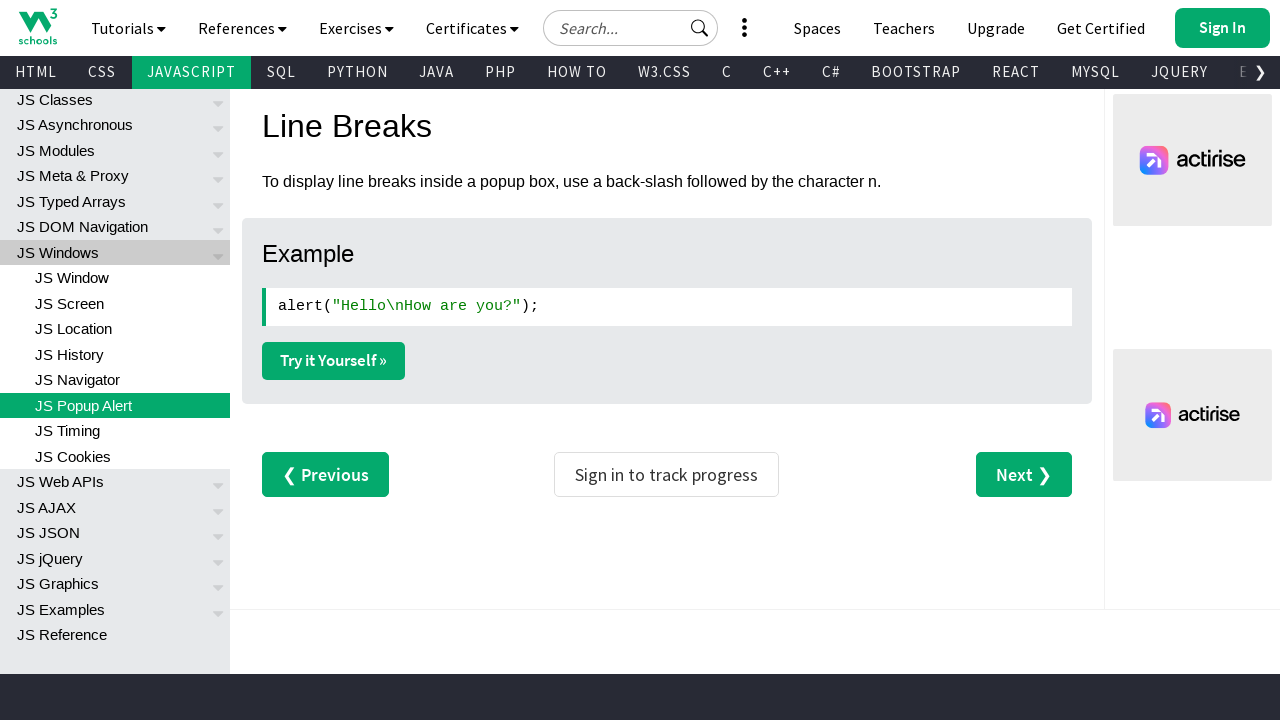

Clicked the 4th 'Try it Yourself »' link at (334, 361) on a:has-text('Try it Yourself »') >> nth=3
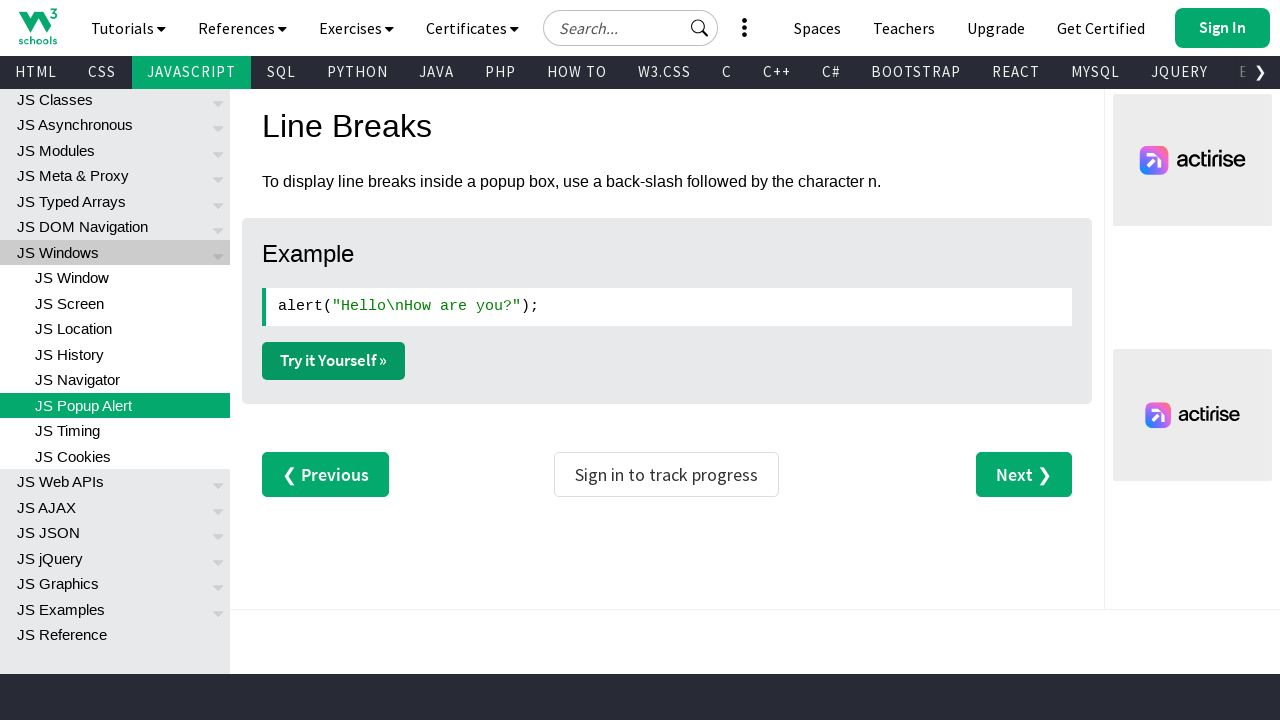

New page fully loaded
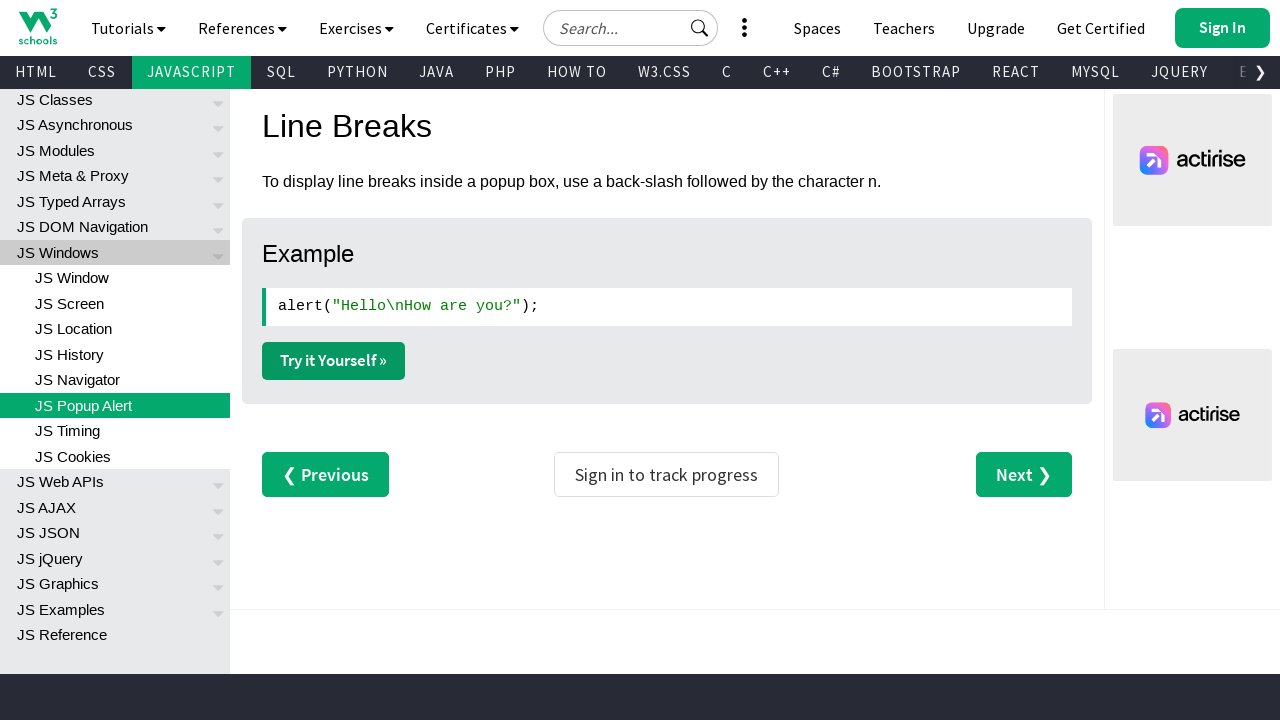

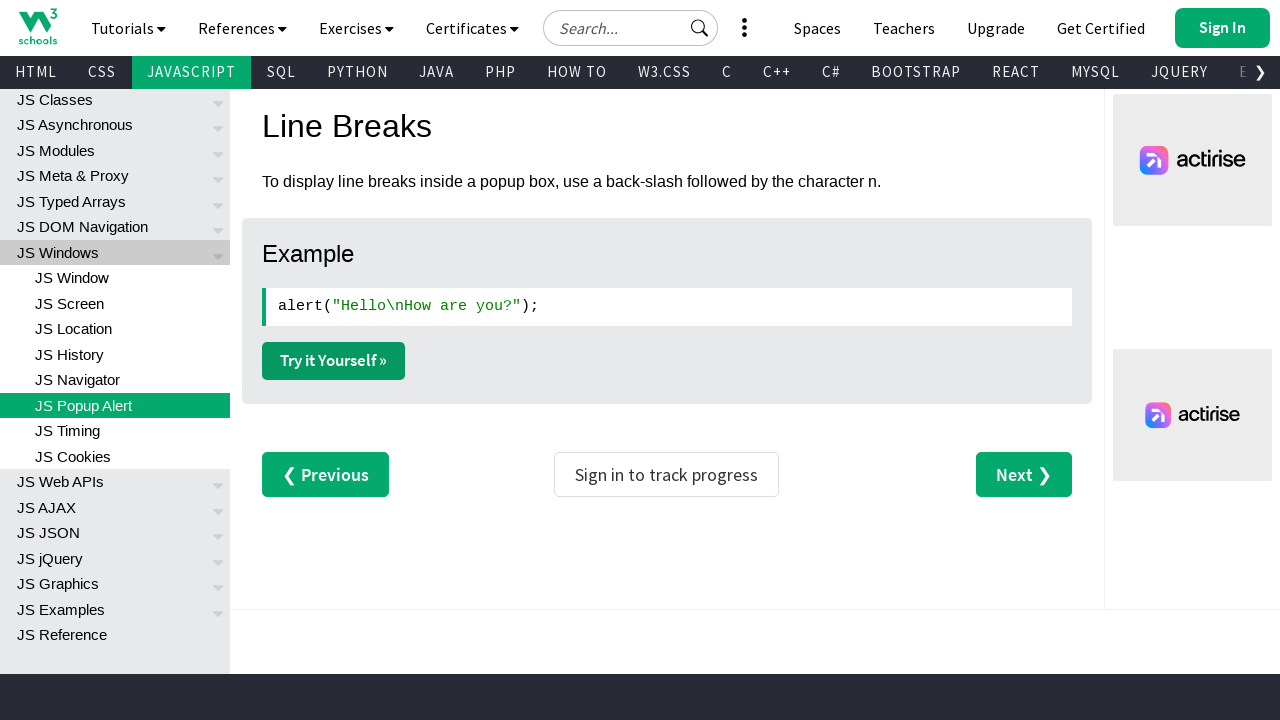